Posts a new job listing on a job board by filling out the job posting form with details like title, location, type, description, and company information, then verifies the job was posted successfully by searching for it

Starting URL: https://alchemy.hguy.co/jobs/

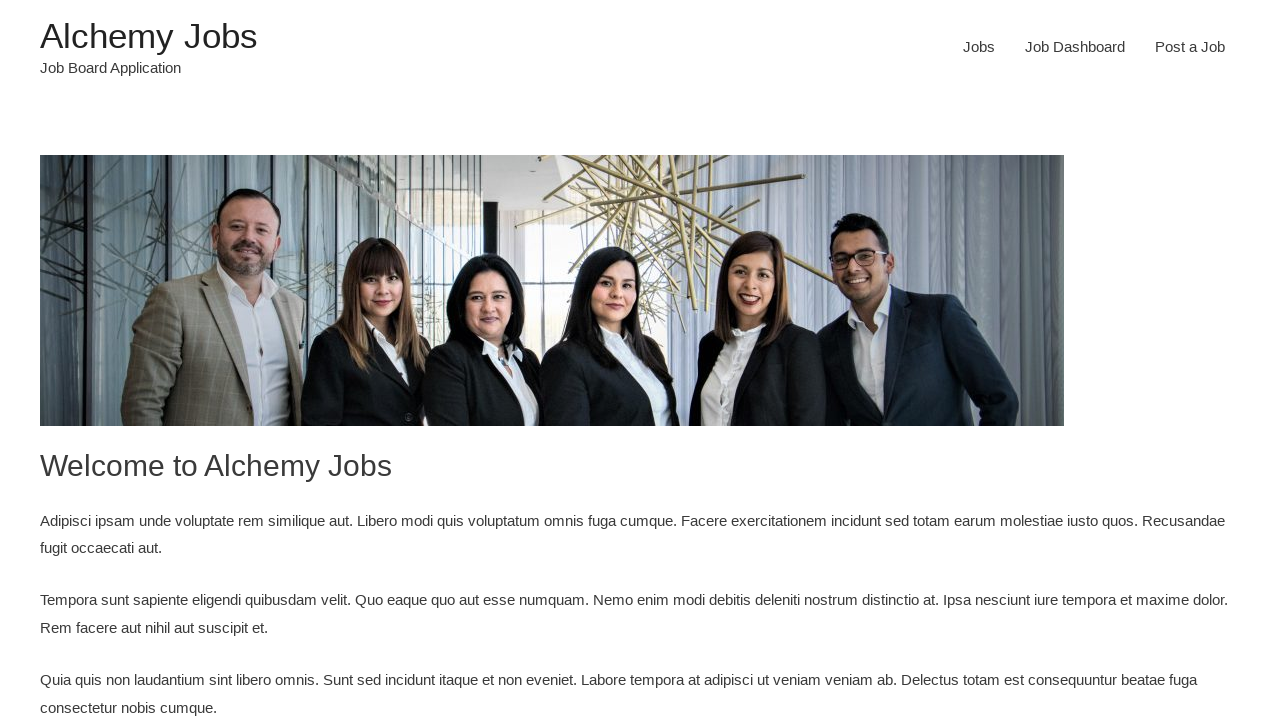

Navigated to job board page
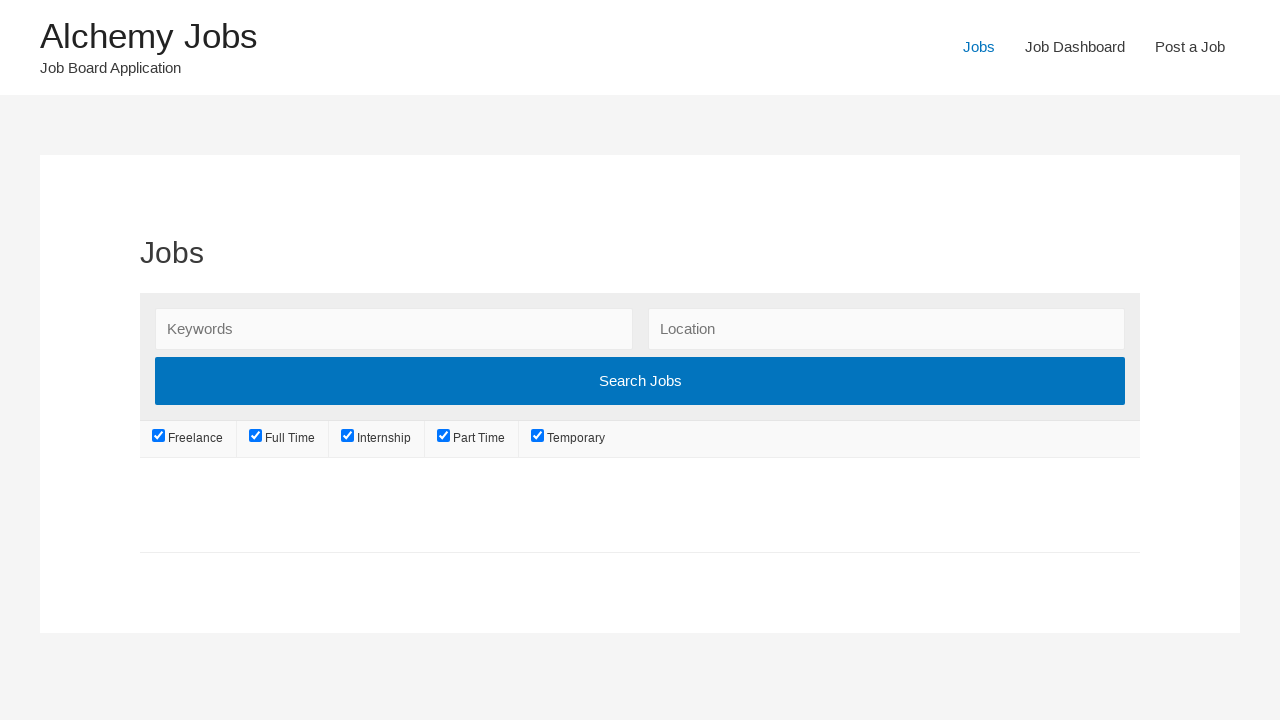

Clicked 'Post Job' menu link at (1190, 47) on xpath=//*[@id='menu-item-26']/a
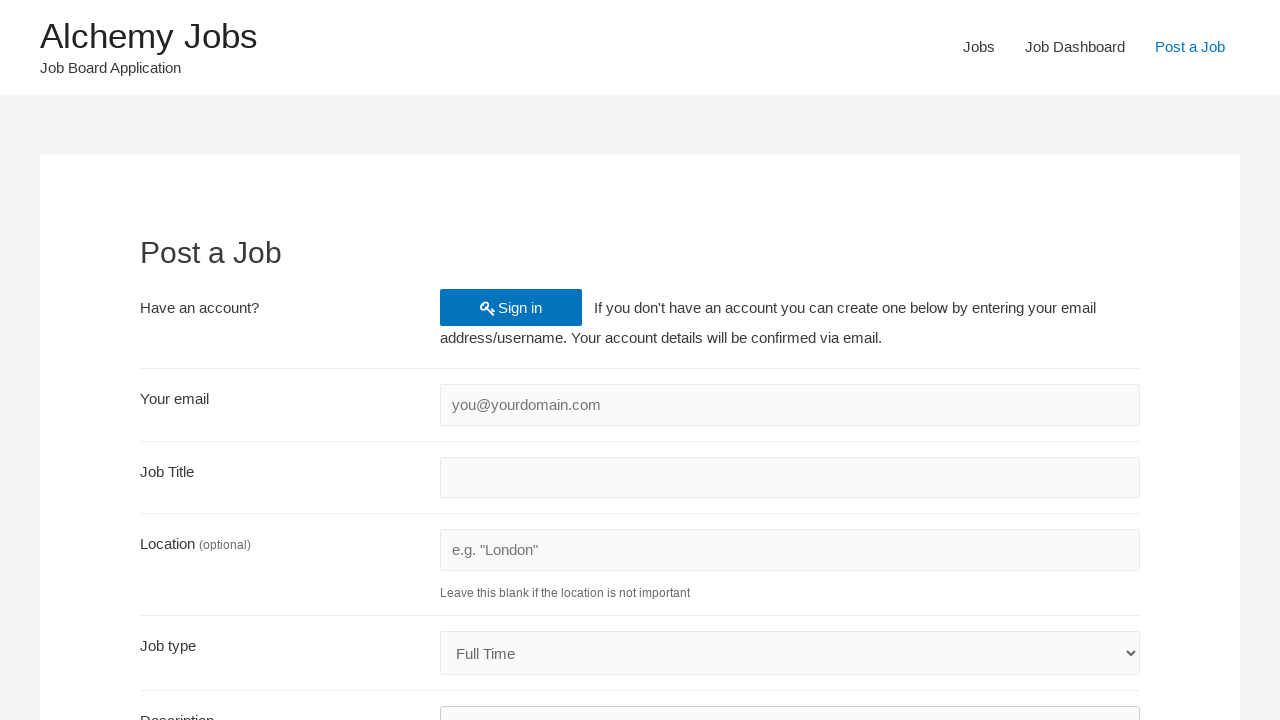

Clicked email field at (790, 405) on xpath=//*[@id='create_account_email']
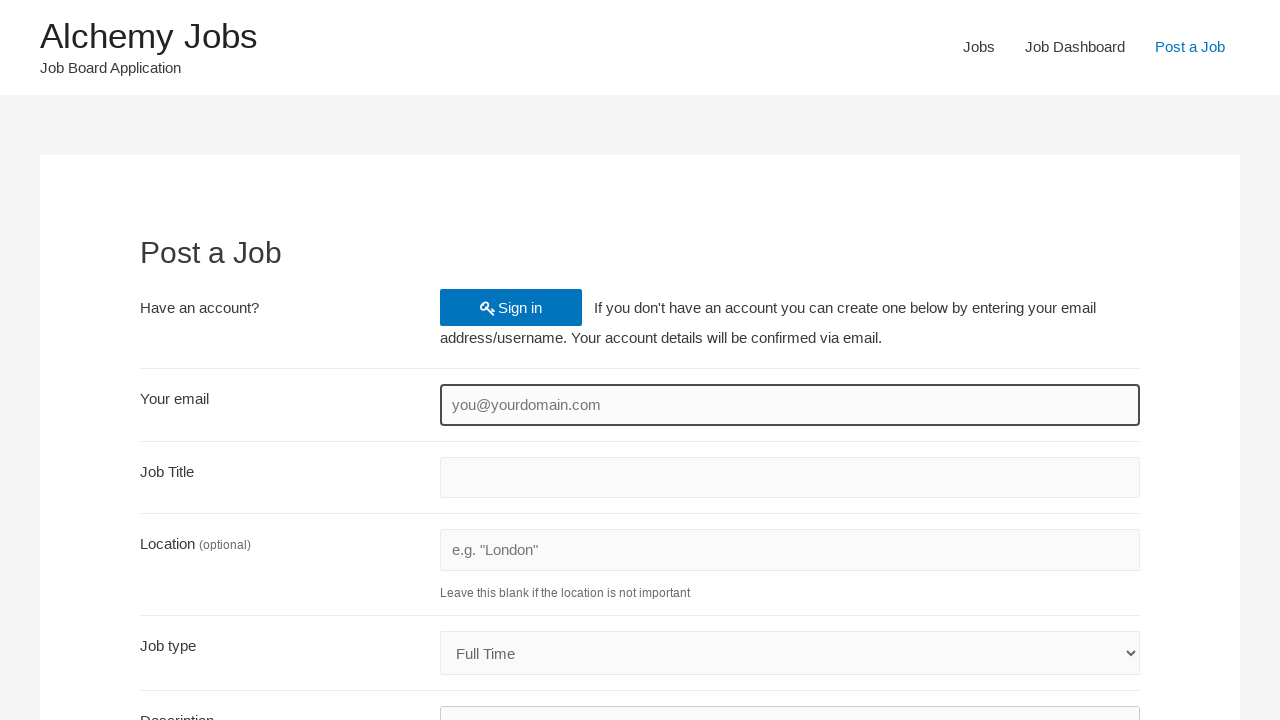

Filled email field with test user email on //*[@id='create_account_email']
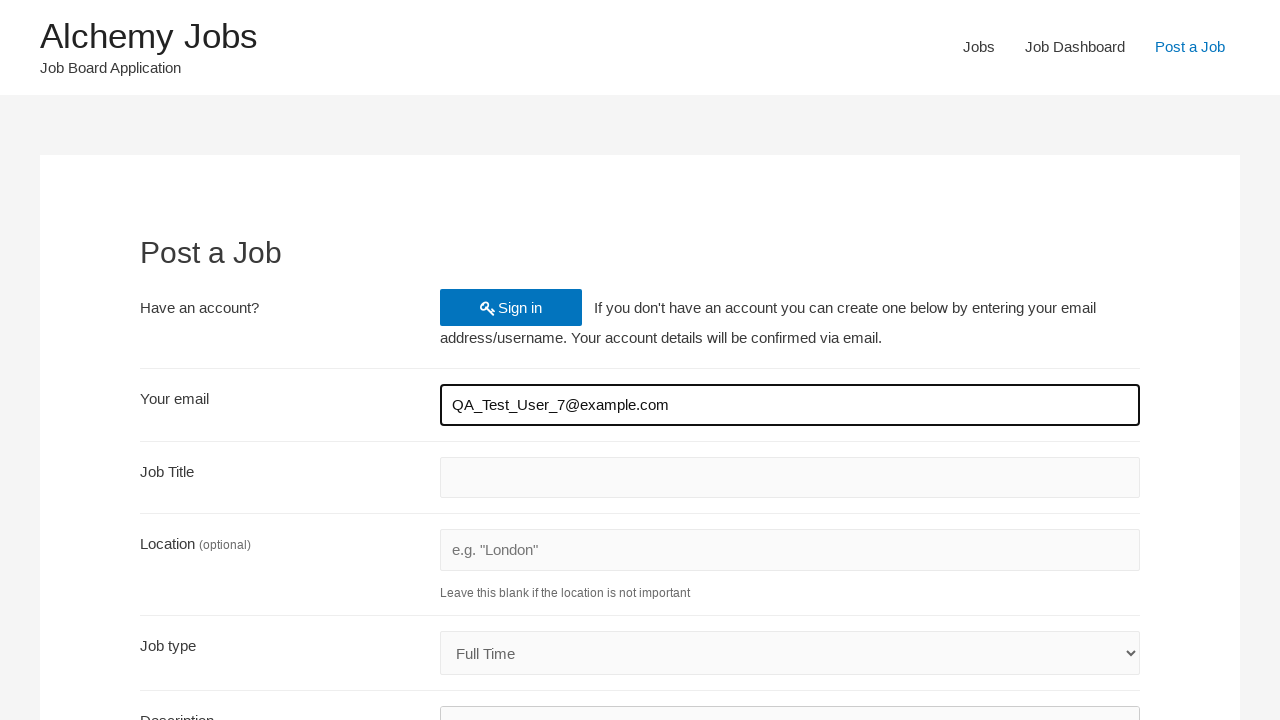

Filled job title field with 'QA_Engineer_Position_7' on //*[@id='job_title']
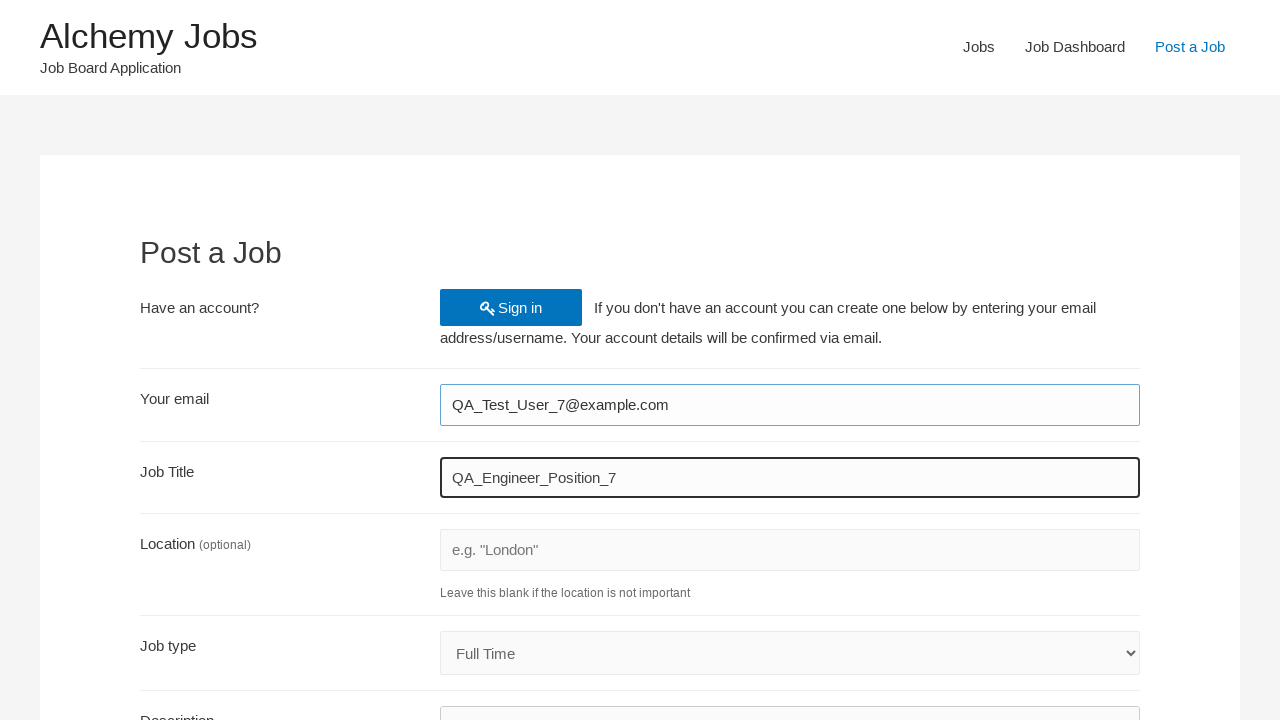

Filled job location field with 'San Francisco' on //*[@id='job_location']
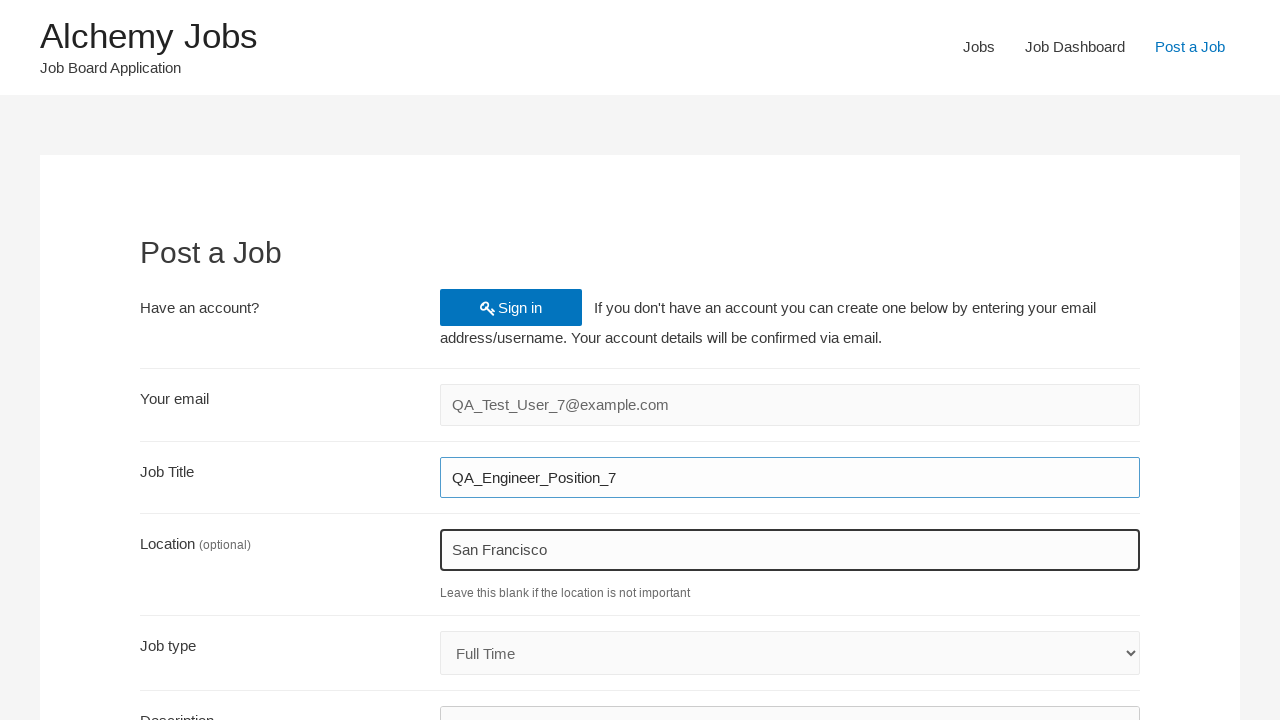

Selected 'Freelance' as job type on select[name='job_type']
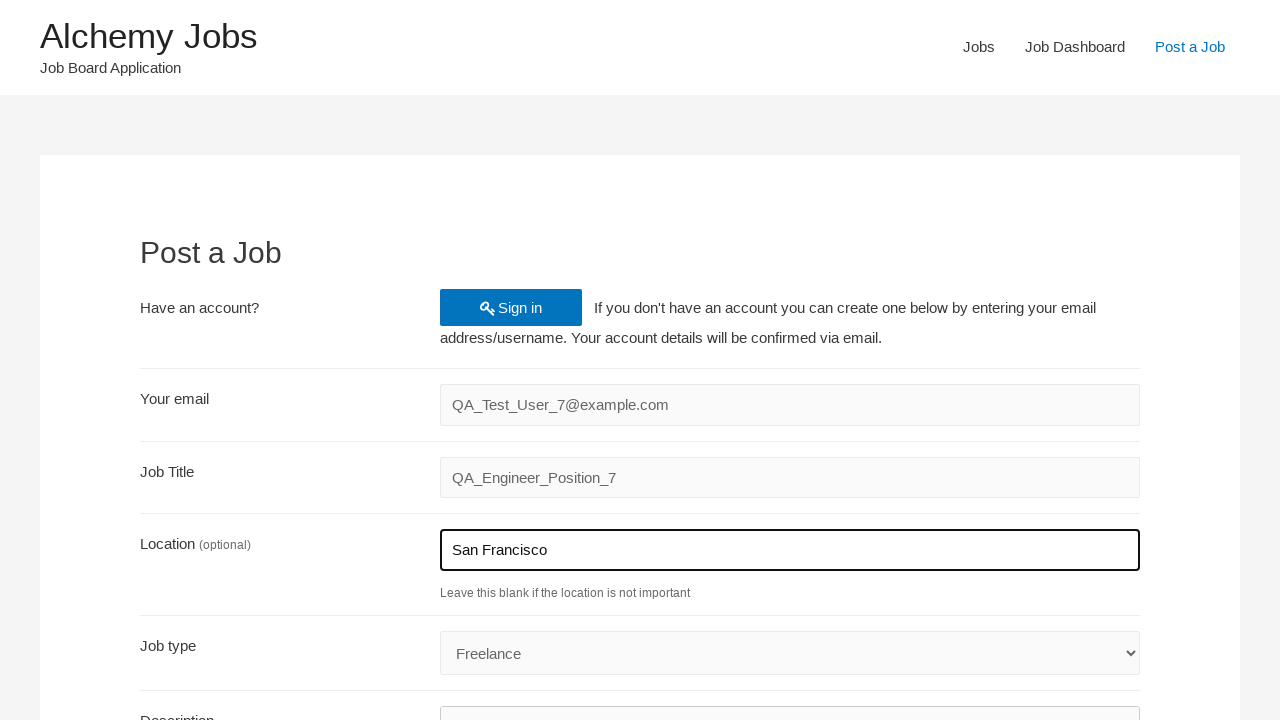

Scrolled down to description field
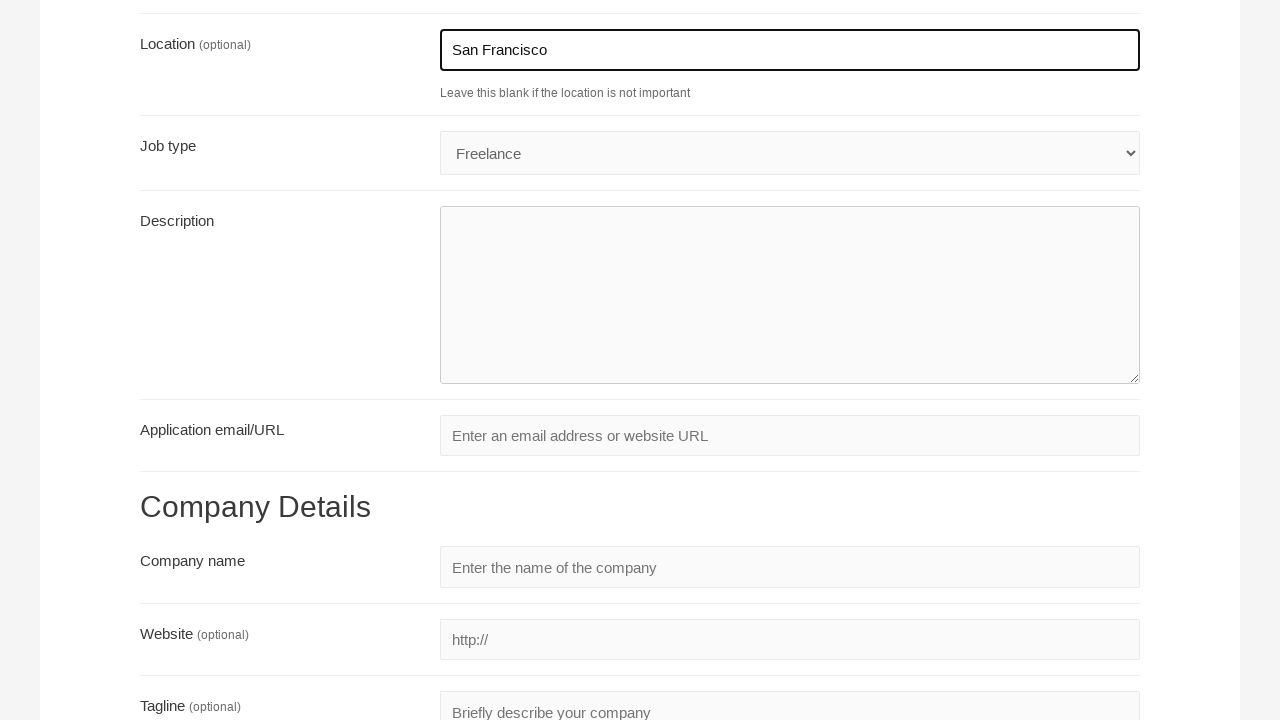

Clicked description field in iframe at (790, 708) on iframe >> nth=0 >> internal:control=enter-frame >> #tinymce
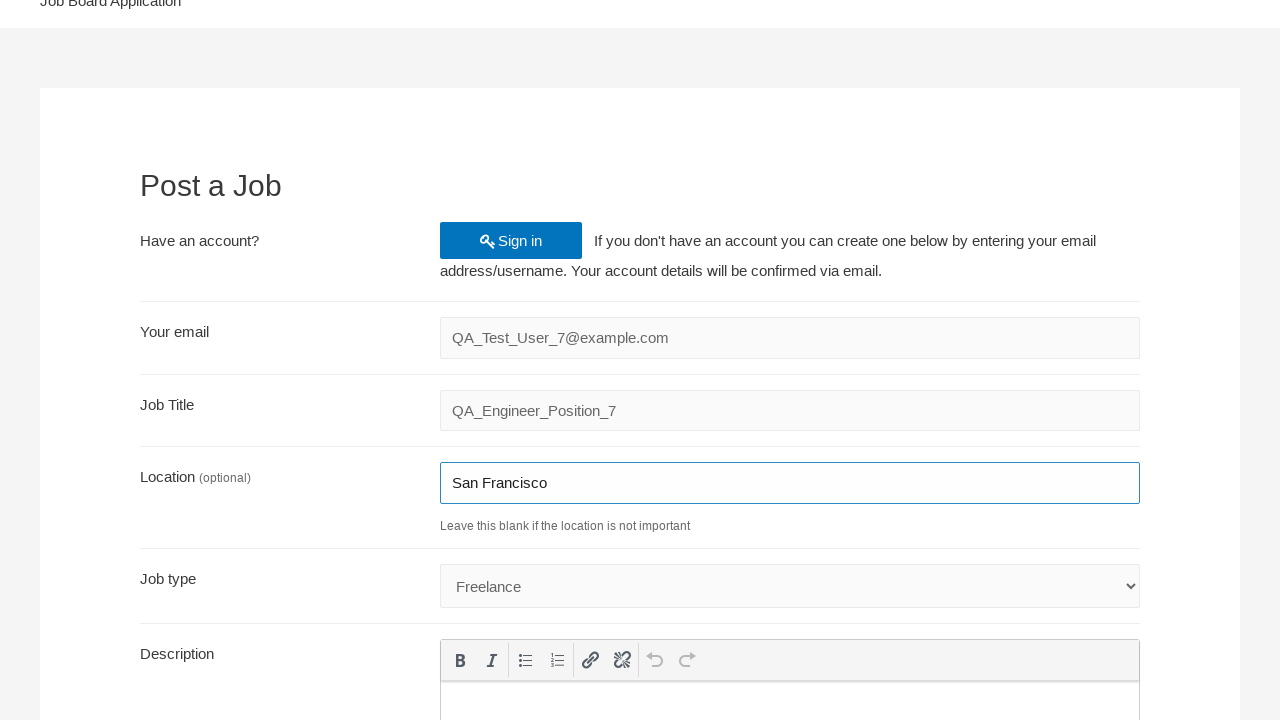

Filled job description in iframe on iframe >> nth=0 >> internal:control=enter-frame >> #tinymce
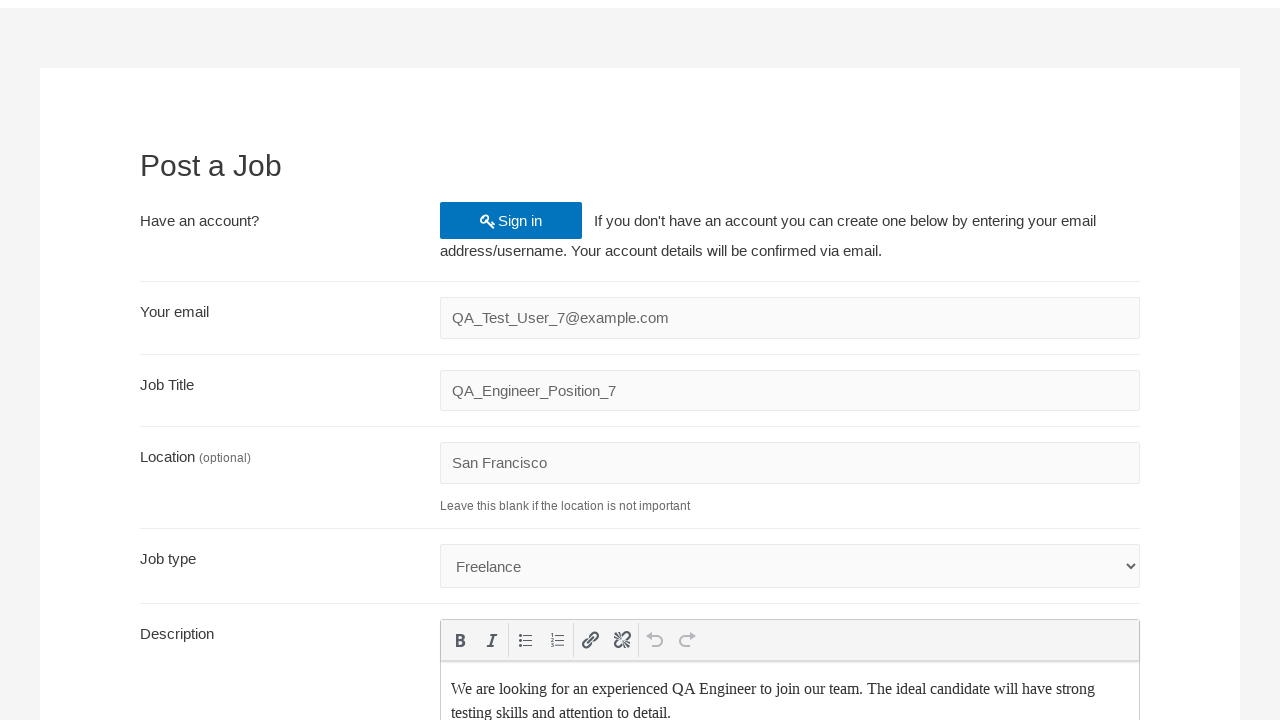

Filled application email field with 'apply@company.com' on #application
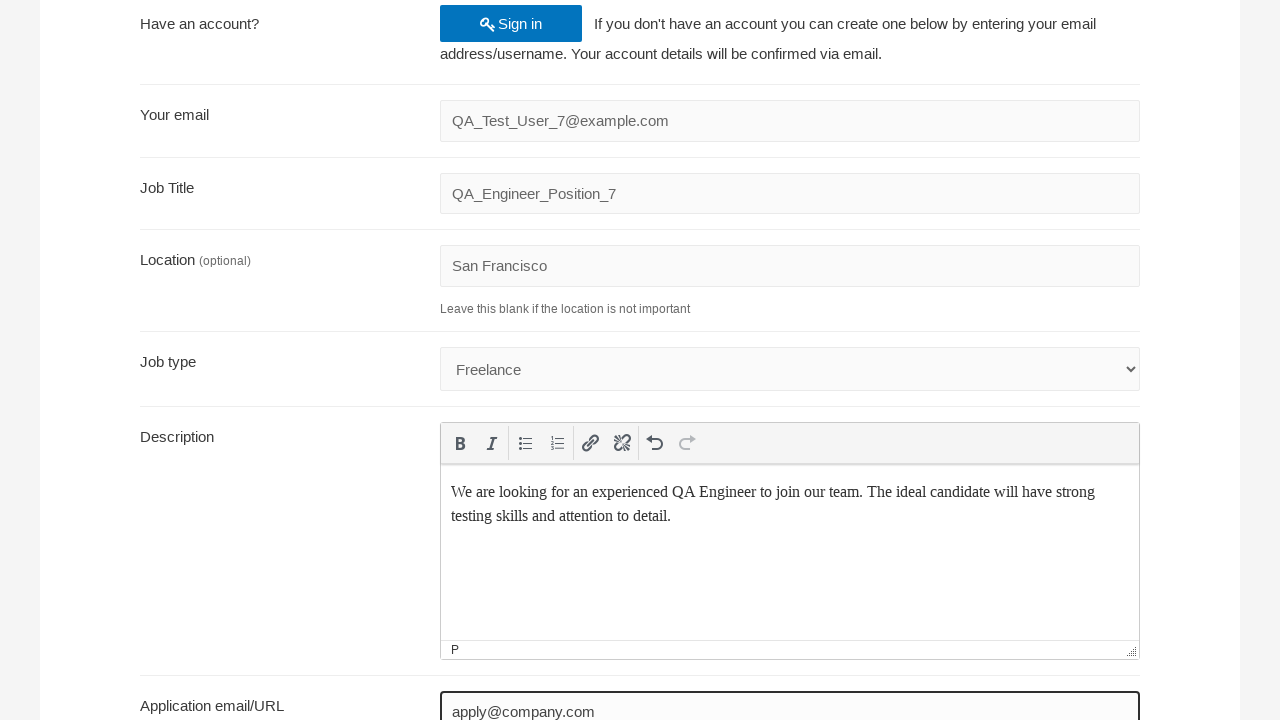

Filled company name field with 'Tech Solutions Inc' on //*[@id='company_name']
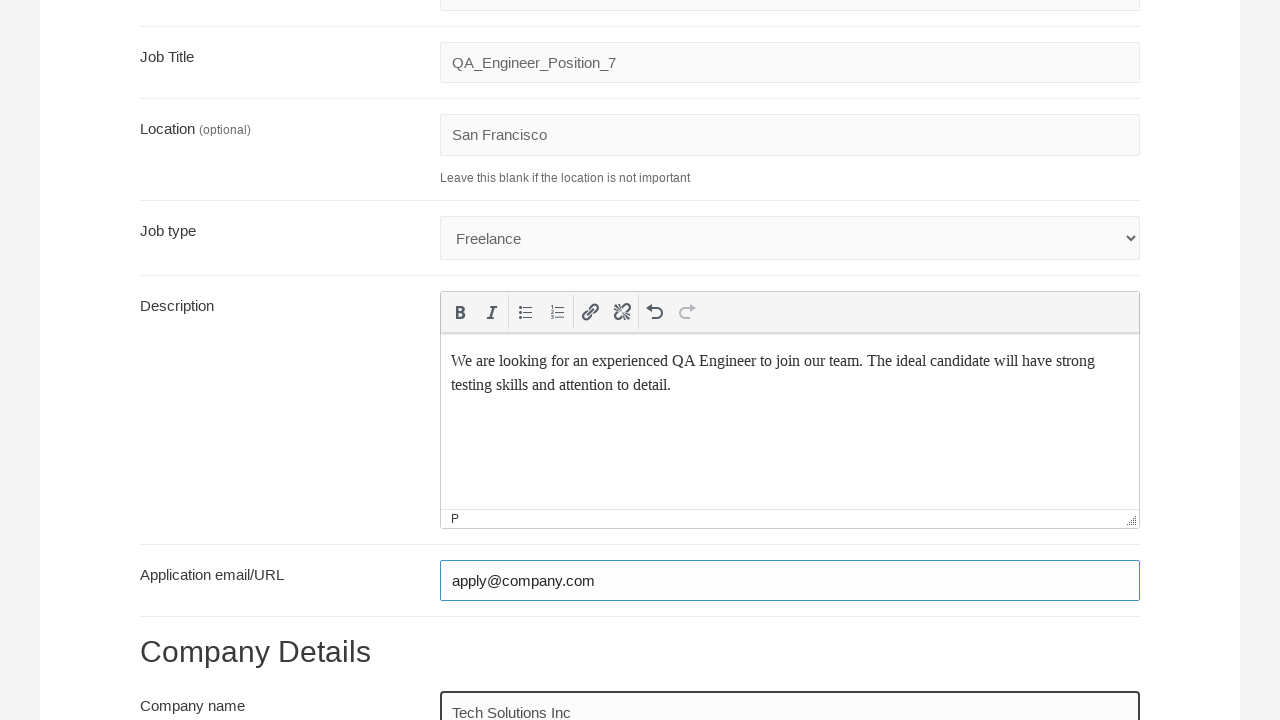

Clicked preview button to preview job listing at (207, 532) on xpath=//*[@id='submit-job-form']/p/input[4]
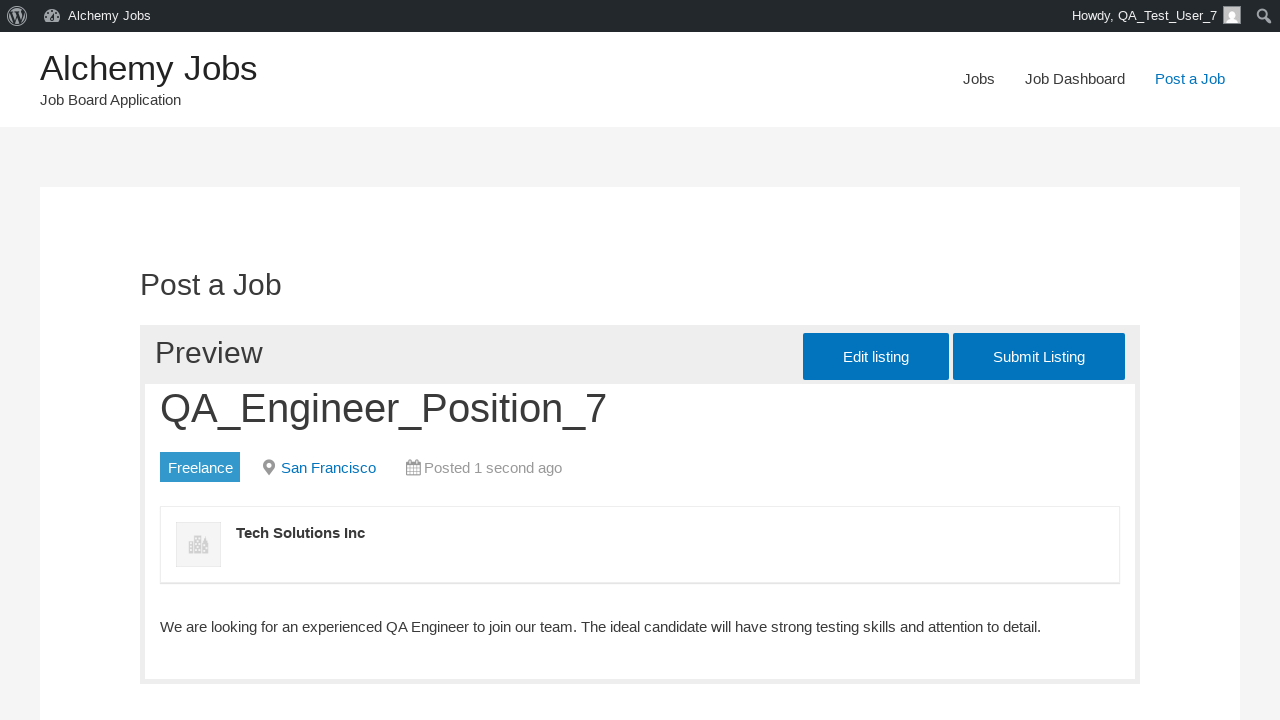

Job preview page loaded successfully
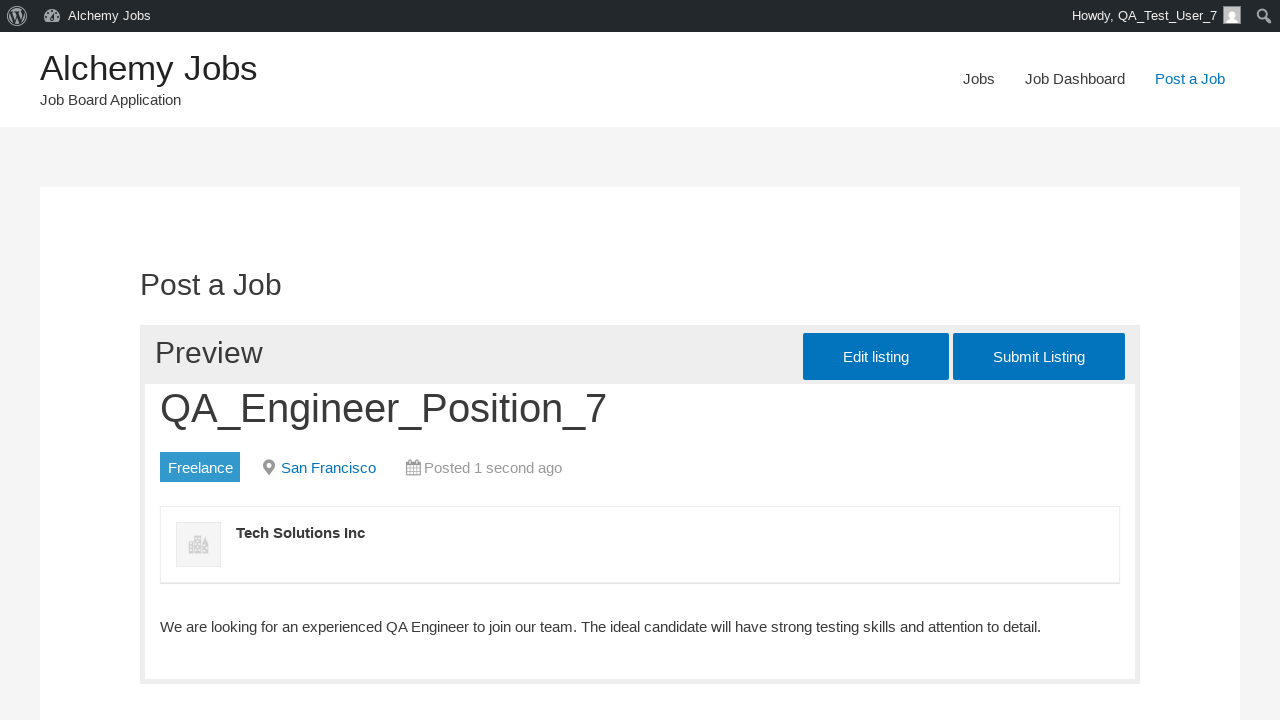

Clicked submit button to post job listing at (1039, 357) on xpath=//*[@id='job_preview_submit_button']
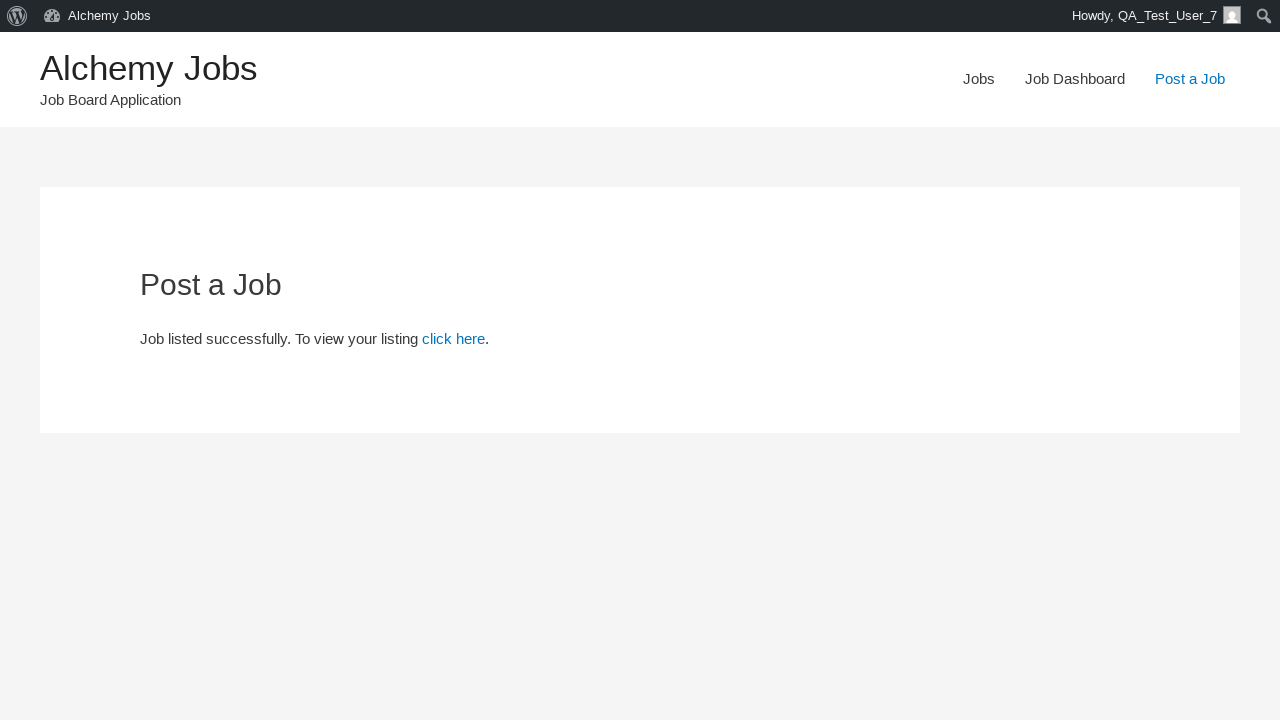

Job listing posted successfully - success message displayed
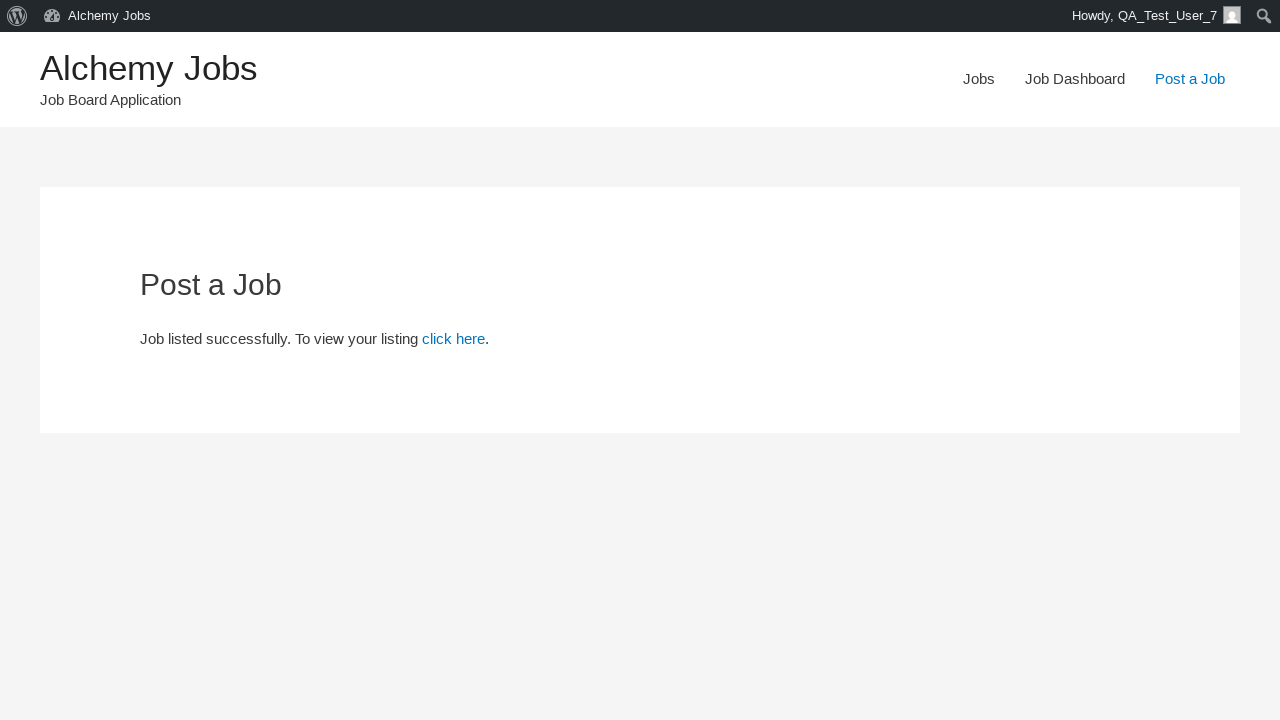

Navigated back to job board to verify posting
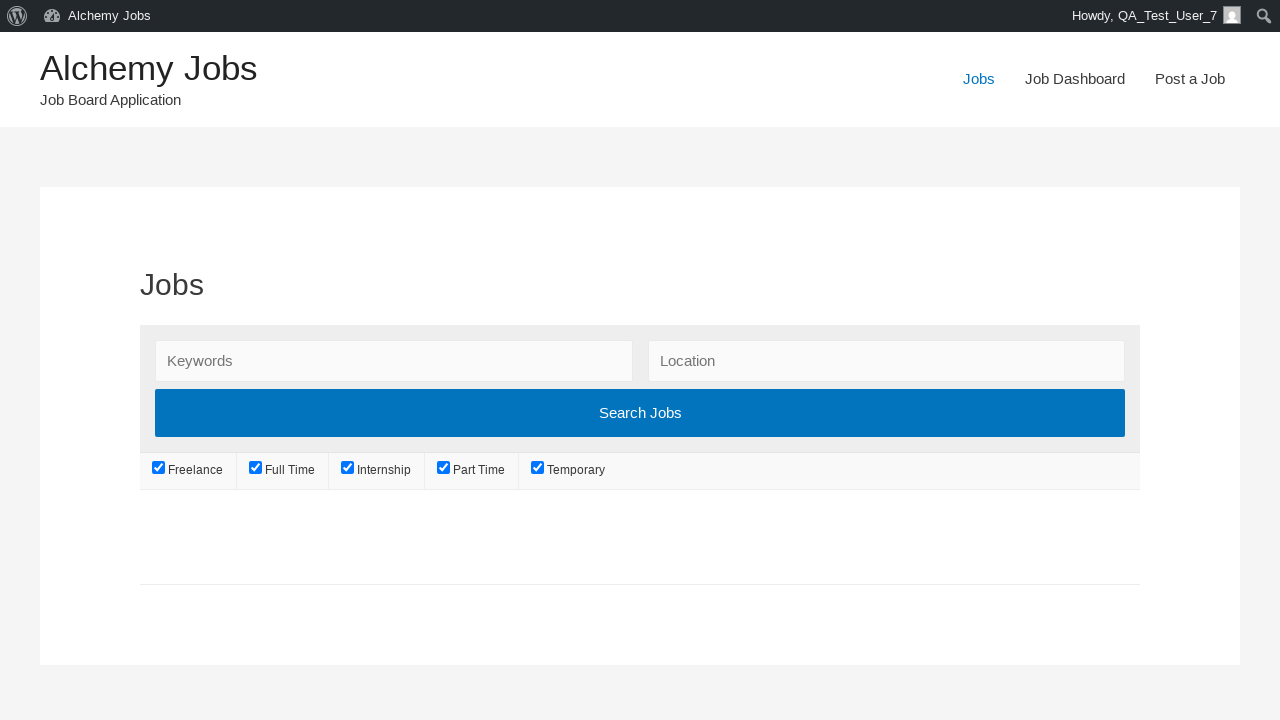

Clicked search keywords field at (394, 361) on xpath=//*[@id='search_keywords']
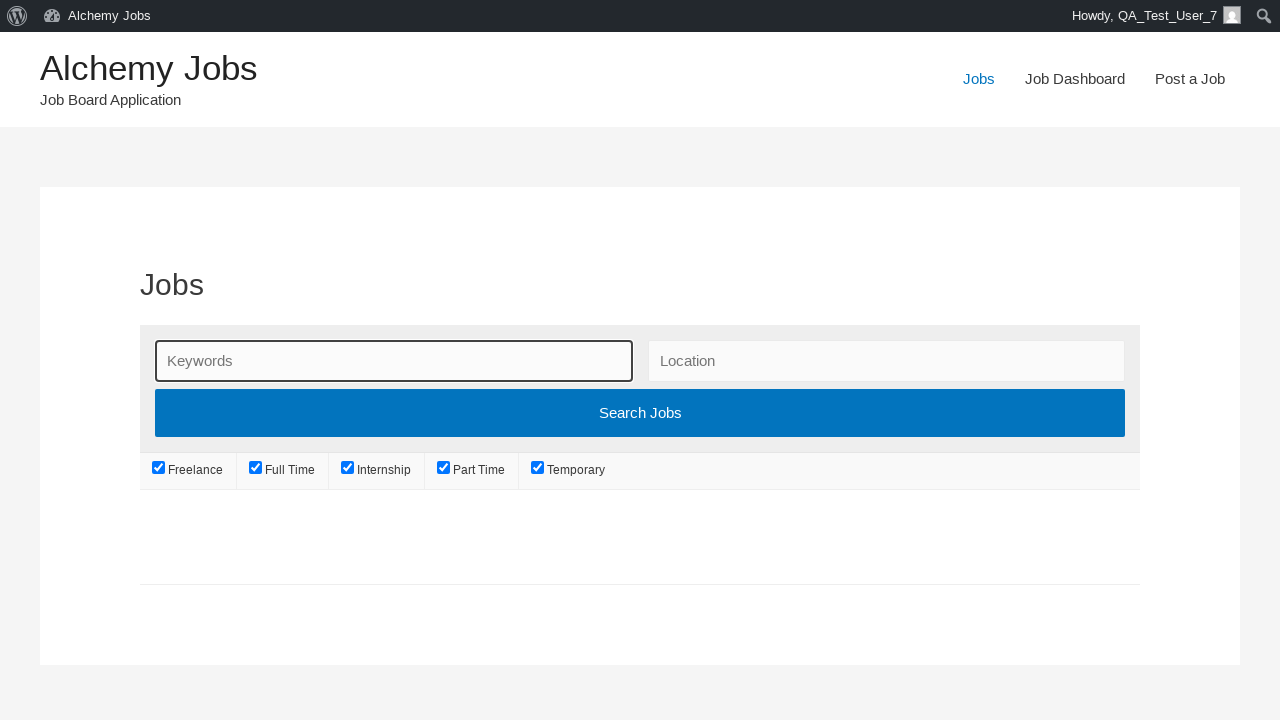

Filled search field with job title 'QA_Engineer_Position_7' on //*[@id='search_keywords']
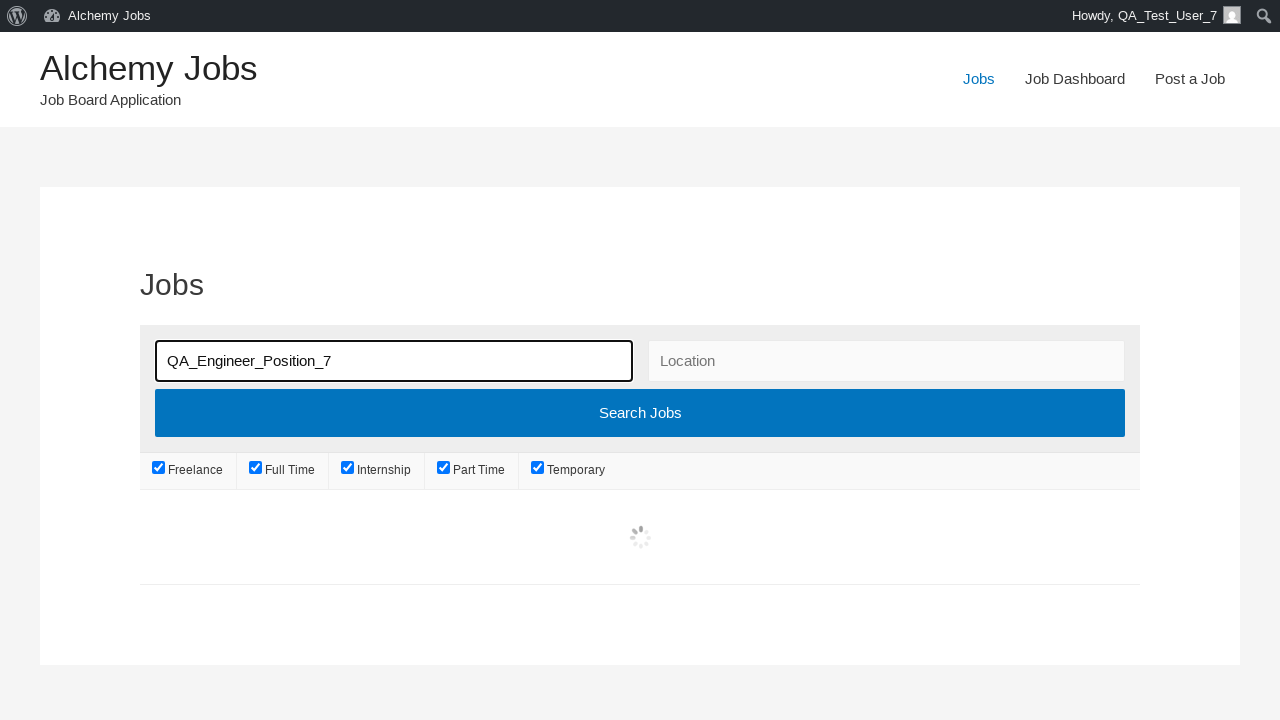

Clicked search button to search for posted job at (640, 413) on xpath=//*[@id='post-7']/div/div/form/div[1]/div[4]/input
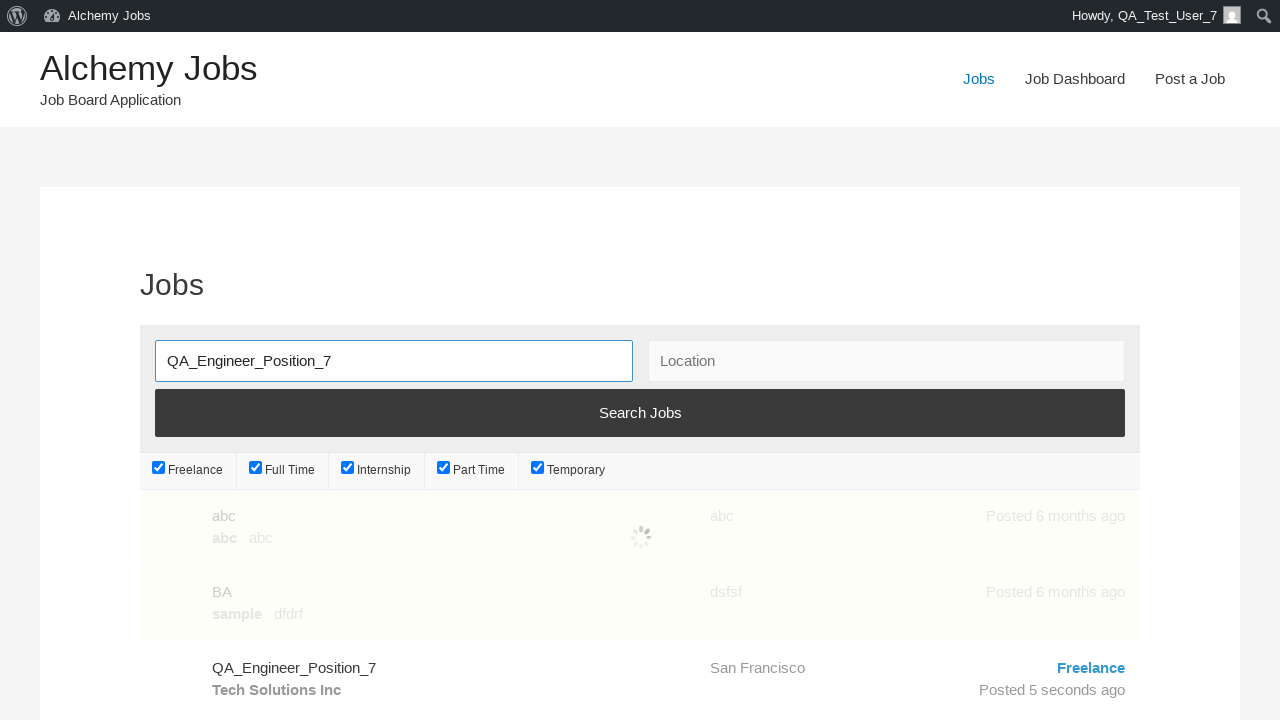

Job listing 'QA_Engineer_Position_7' found in search results - posting verified successfully
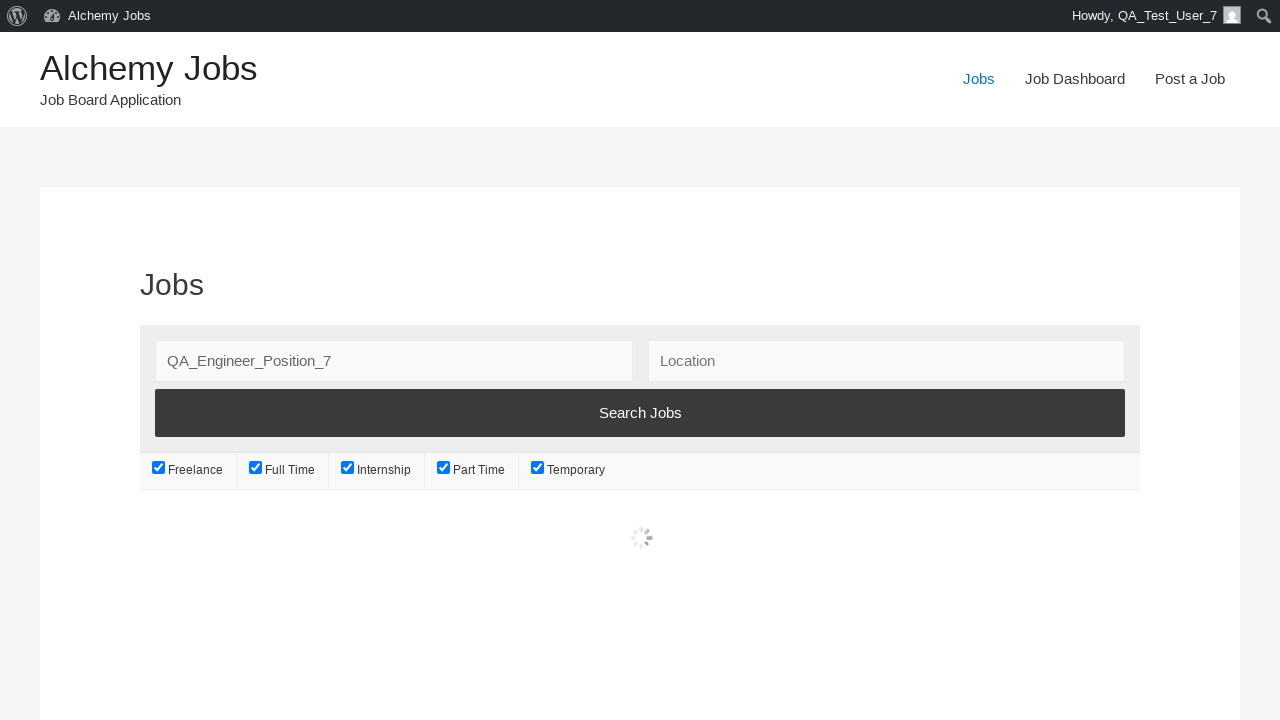

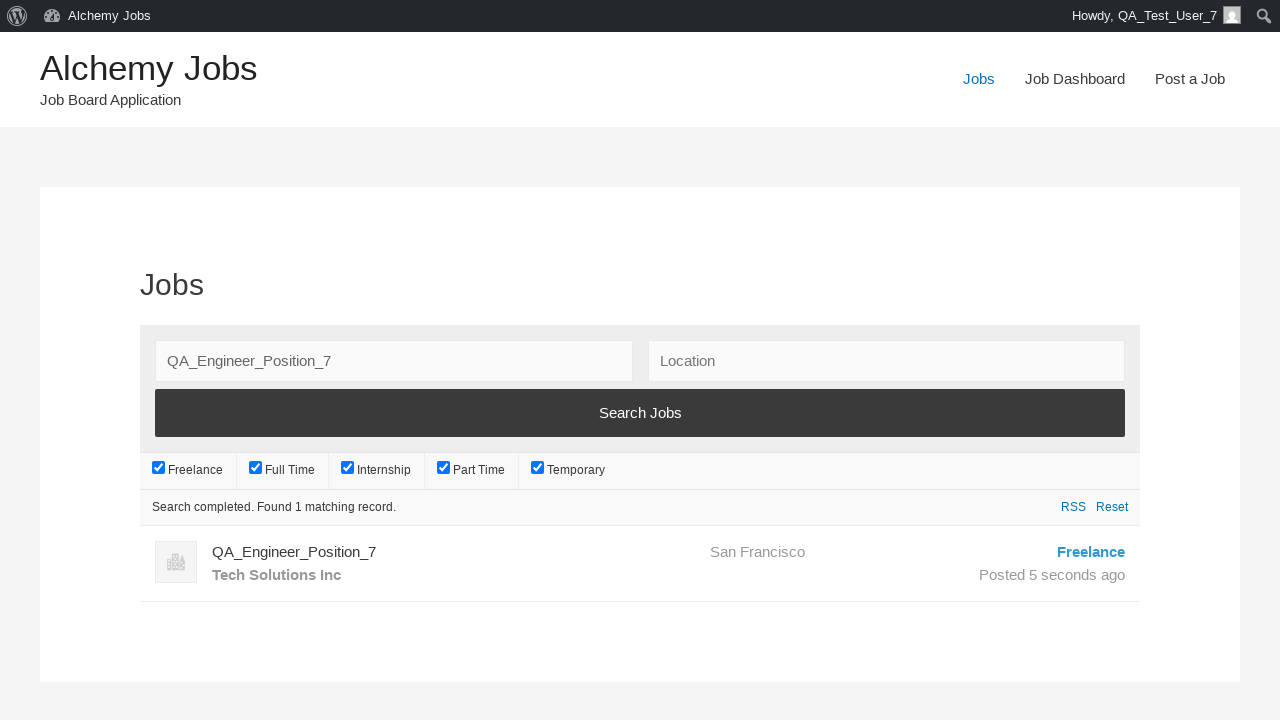